Tests drag and drop functionality on jQuery UI demo page by dragging a draggable element onto a droppable target within an iframe

Starting URL: https://jqueryui.com/droppable/

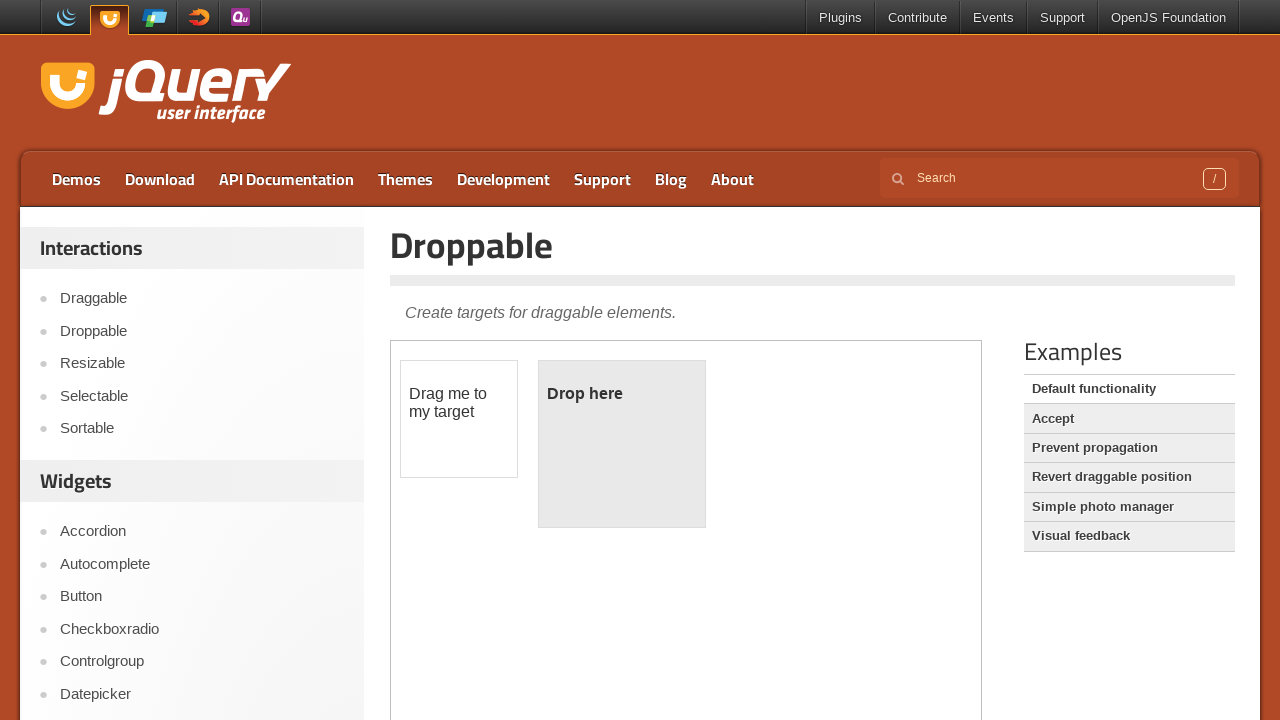

Located iframe with demo-frame class containing drag and drop demo
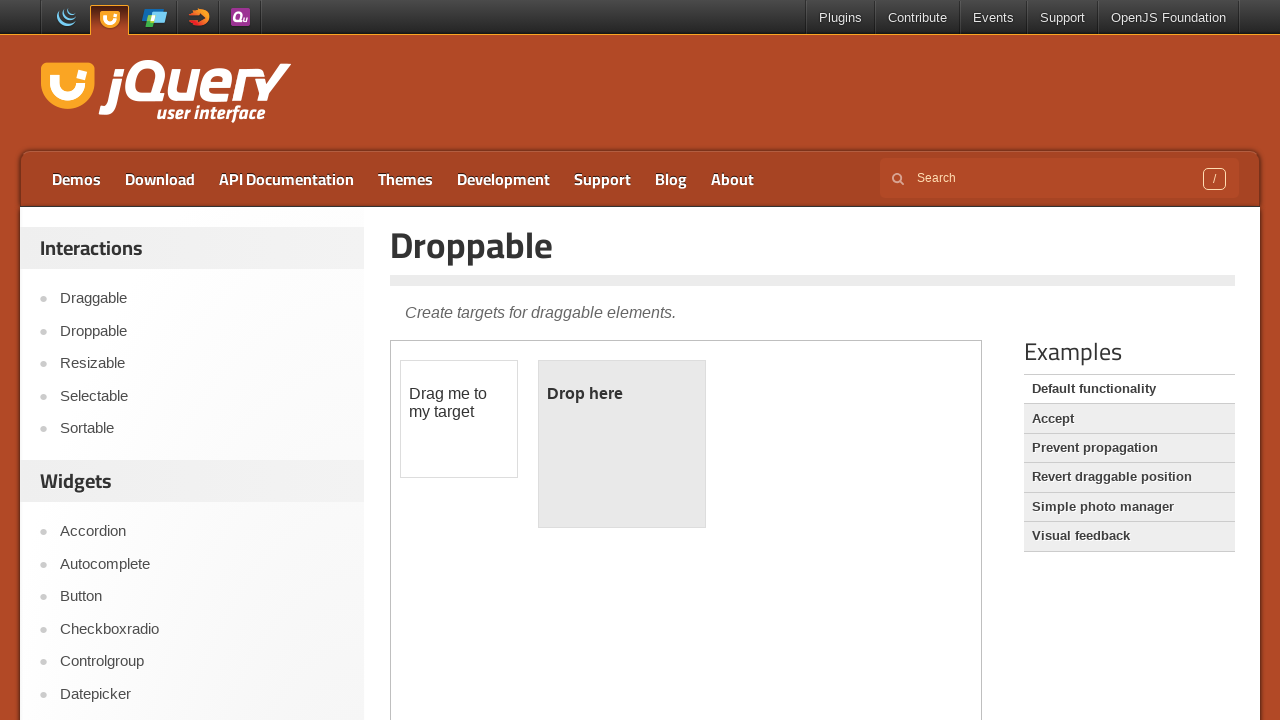

Located draggable element with id 'draggable' within iframe
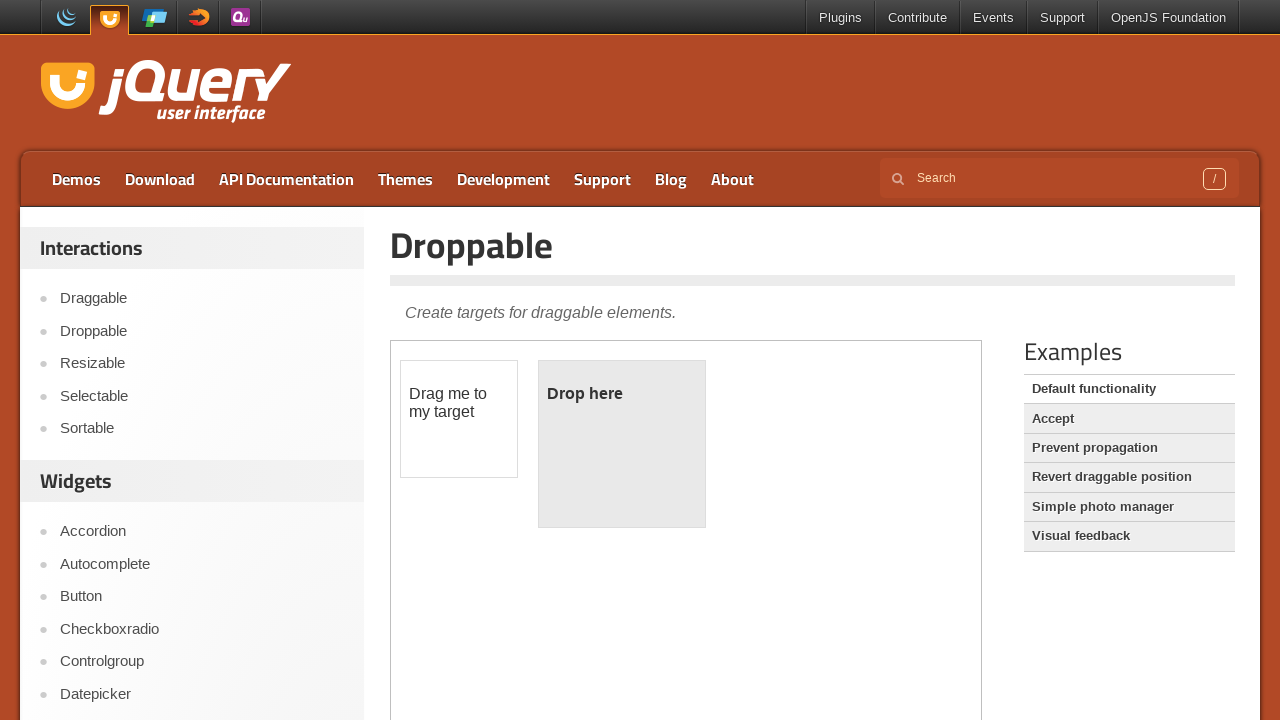

Located droppable target element with id 'droppable' within iframe
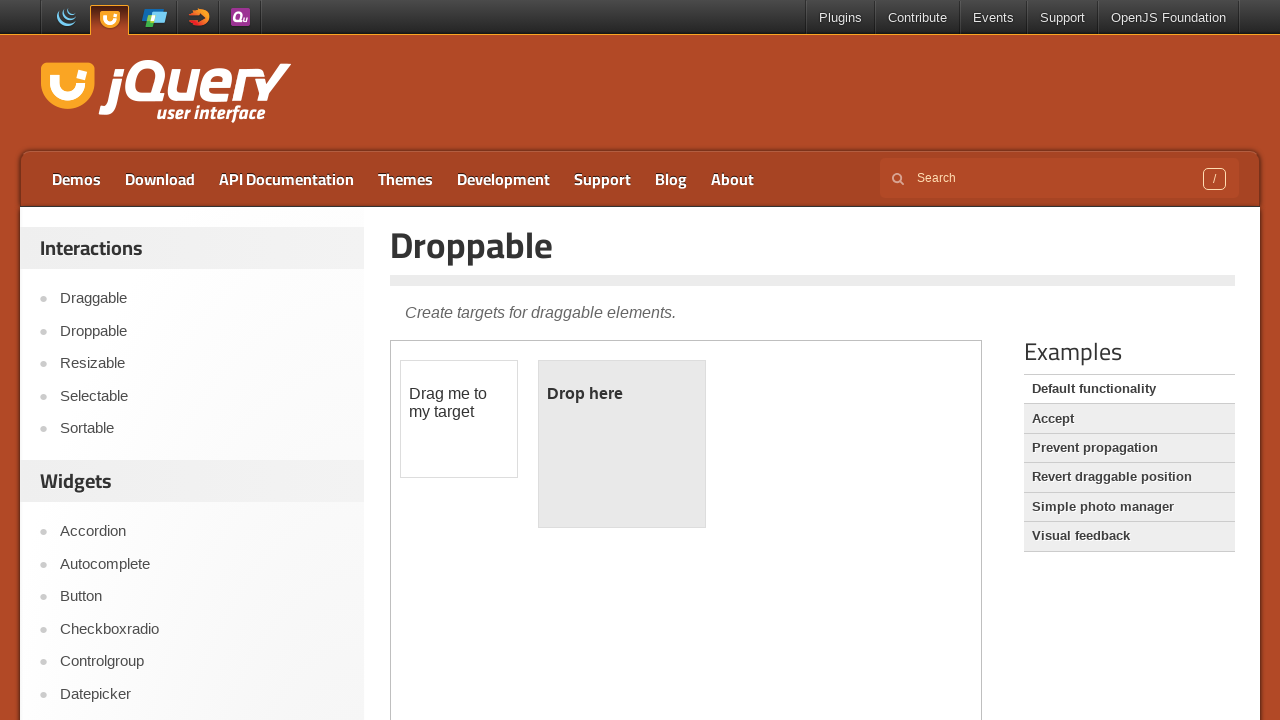

Dragged draggable element onto droppable target at (622, 444)
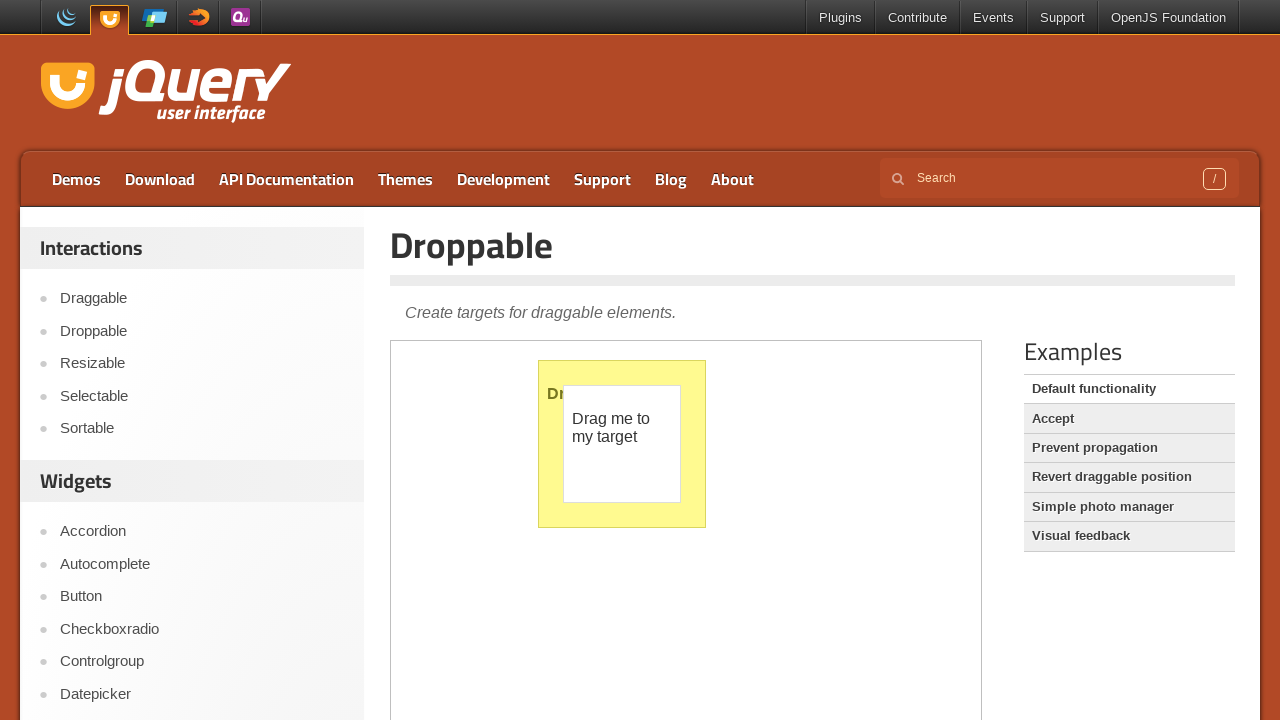

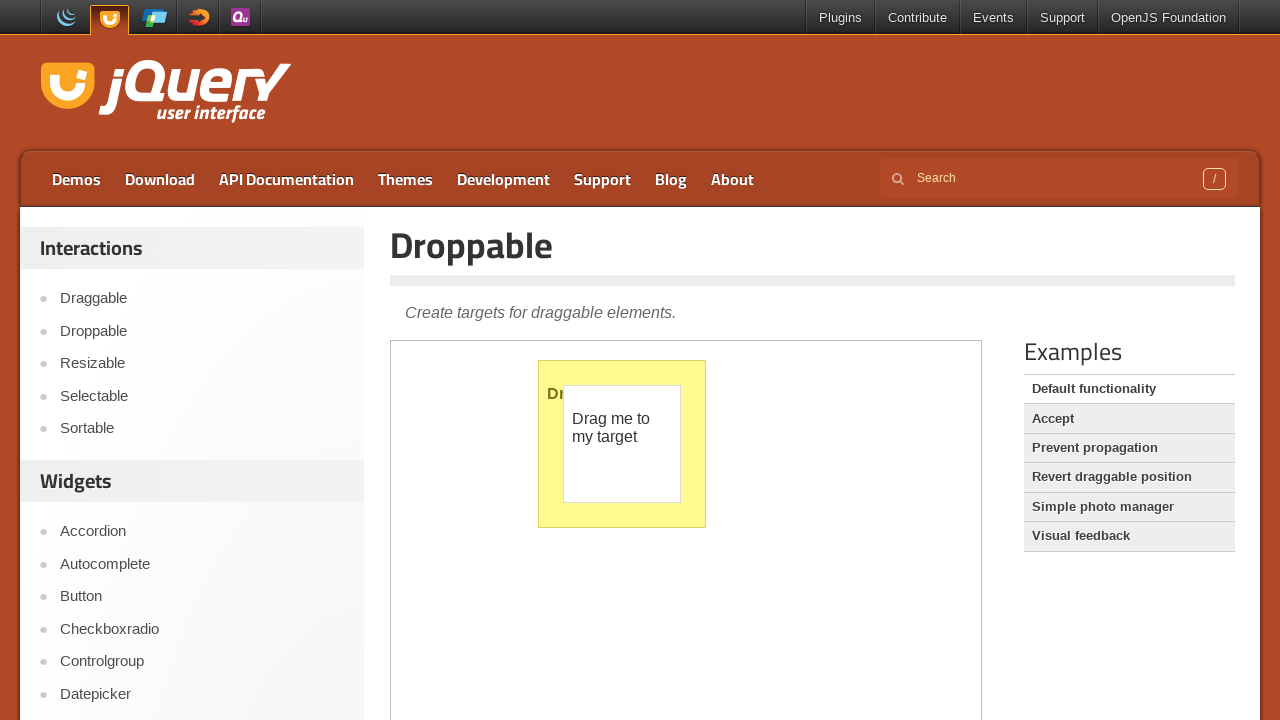